Tests the forgot password functionality by clicking on the 'Forgot your password' link and verifying the reset password page loads correctly

Starting URL: https://opensource-demo.orangehrmlive.com/

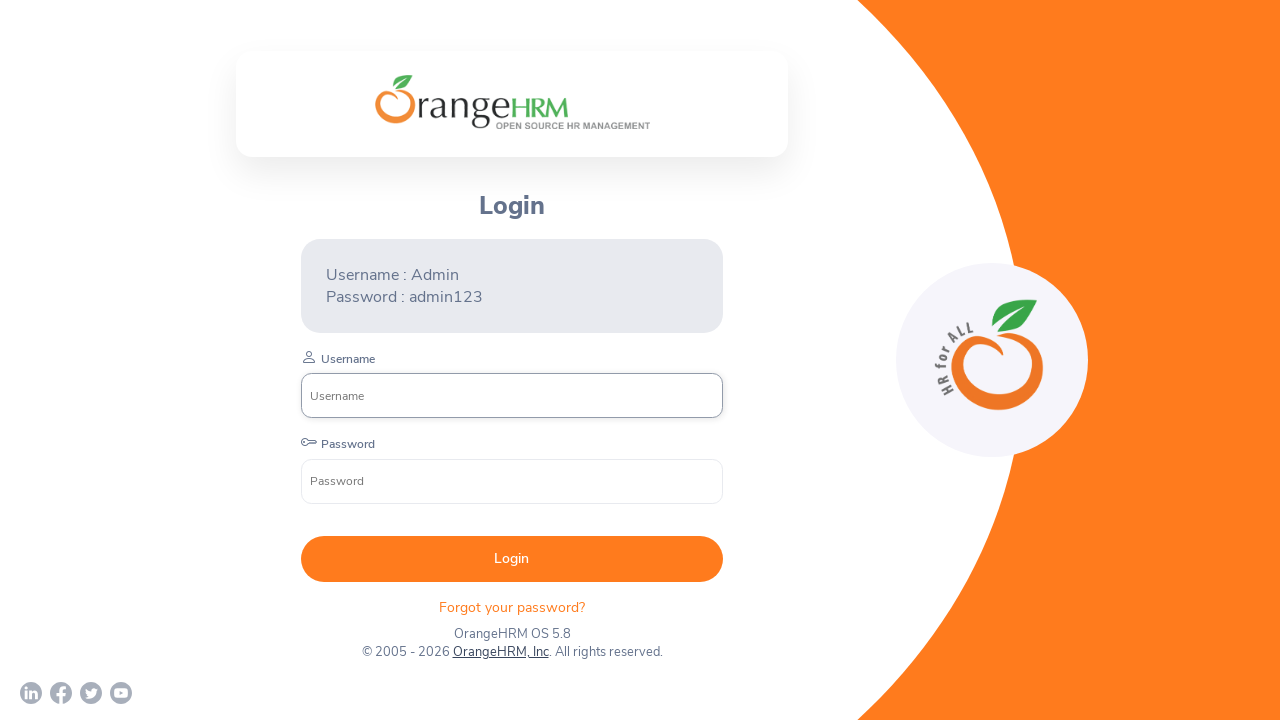

Clicked on 'Forgot your password' link at (512, 607) on xpath=//p[contains(@class,'-forgot-header')]
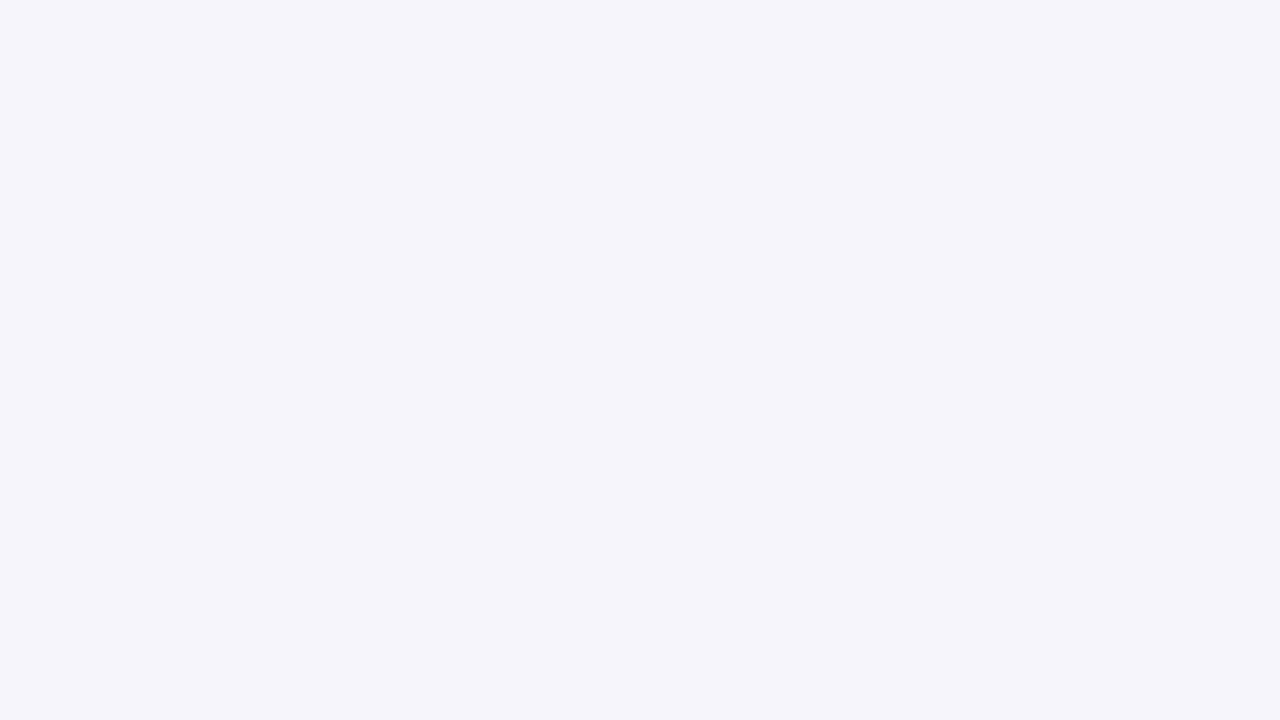

Reset Password page loaded successfully
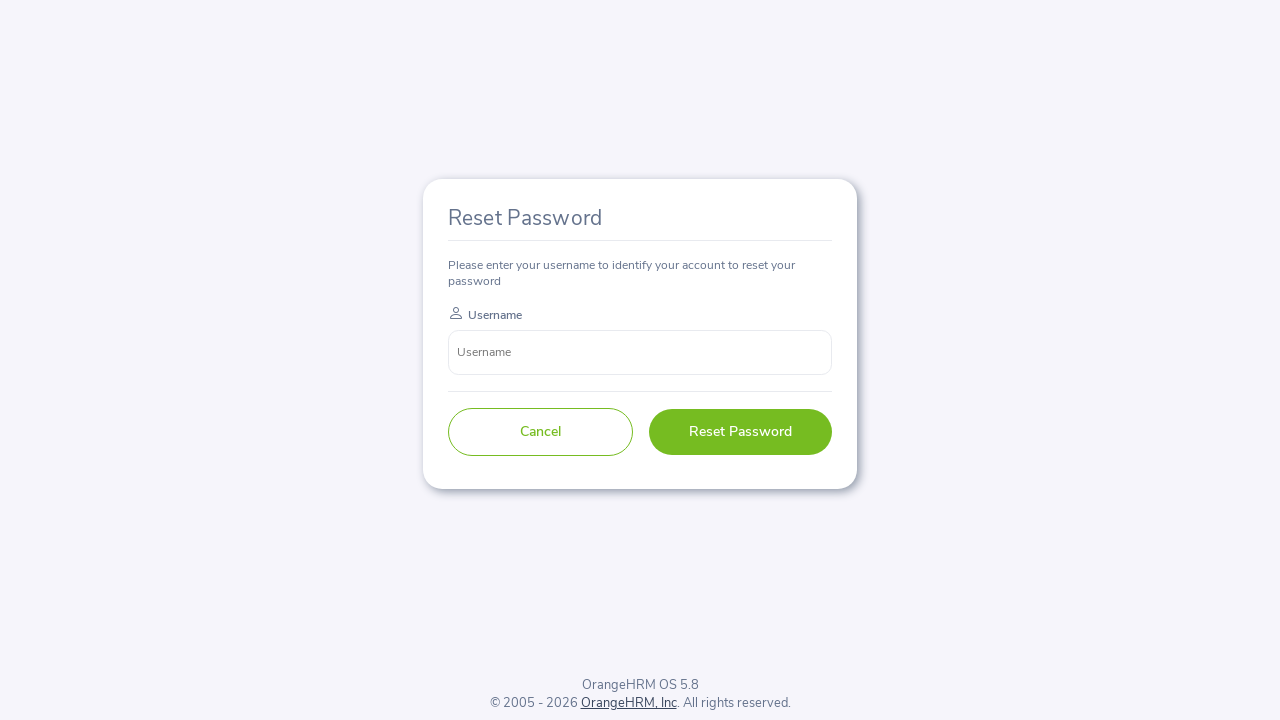

Retrieved 'Reset Password' page title text
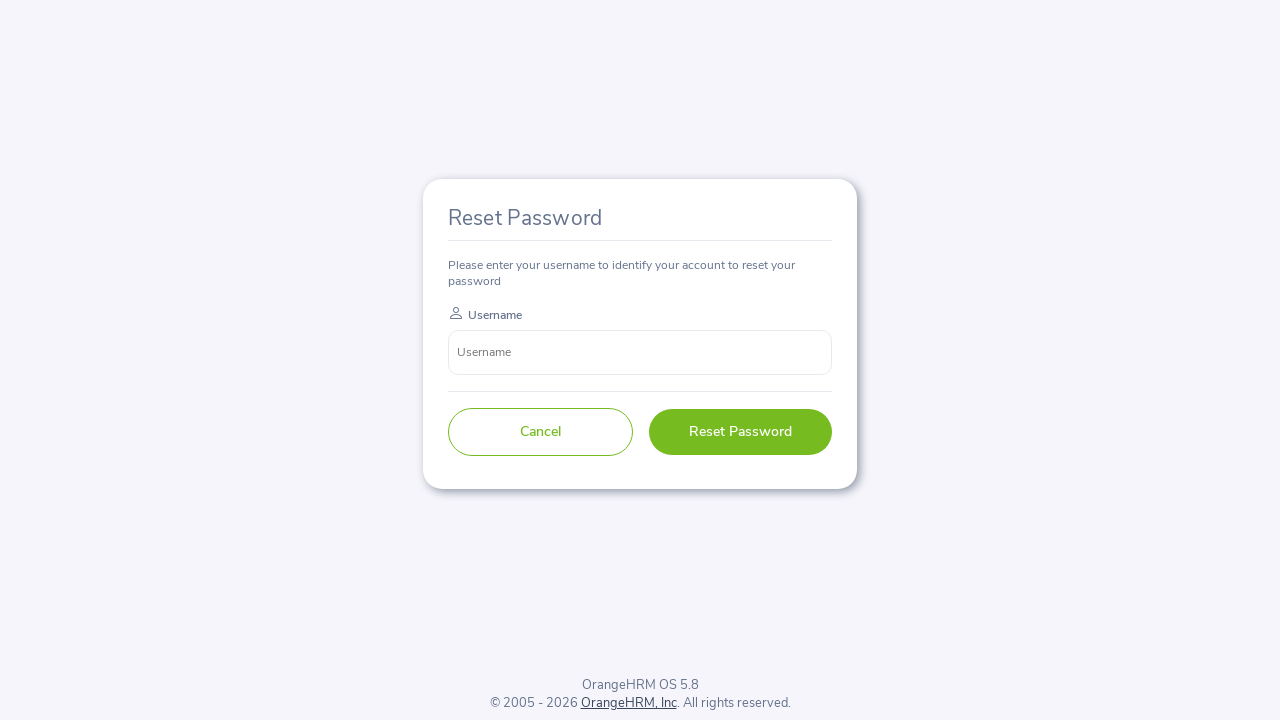

Verified page title is 'Reset Password'
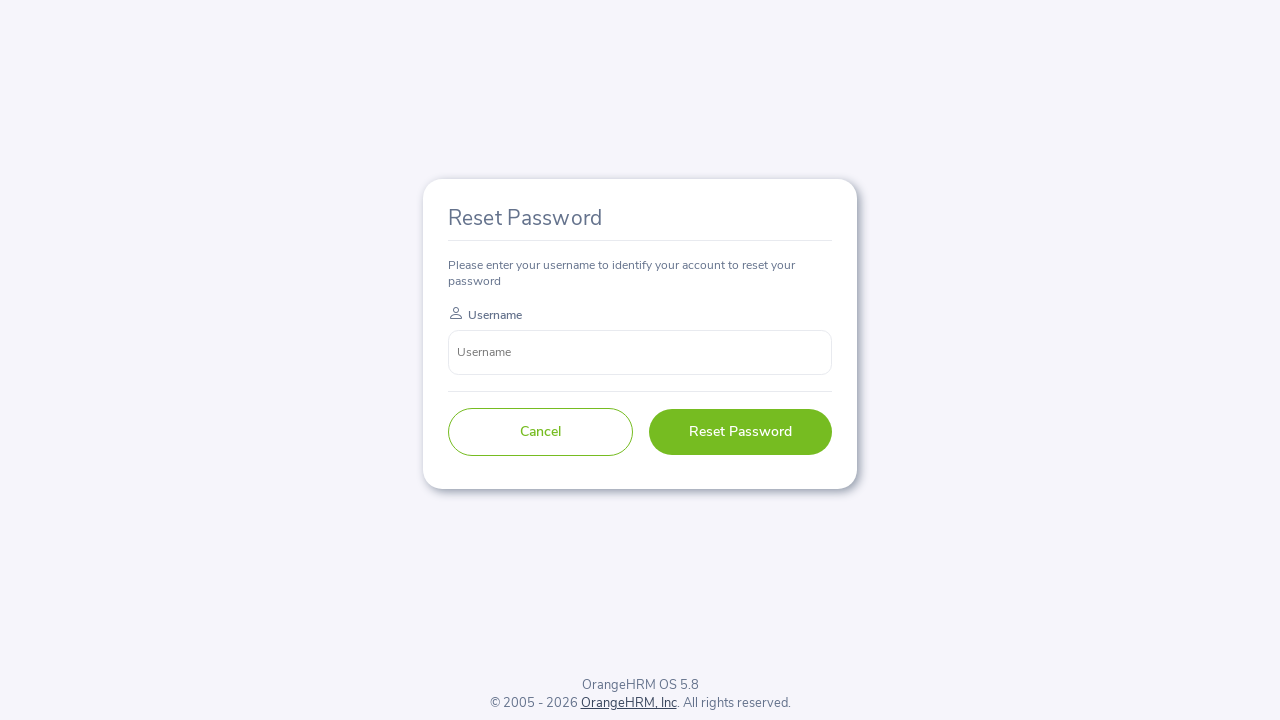

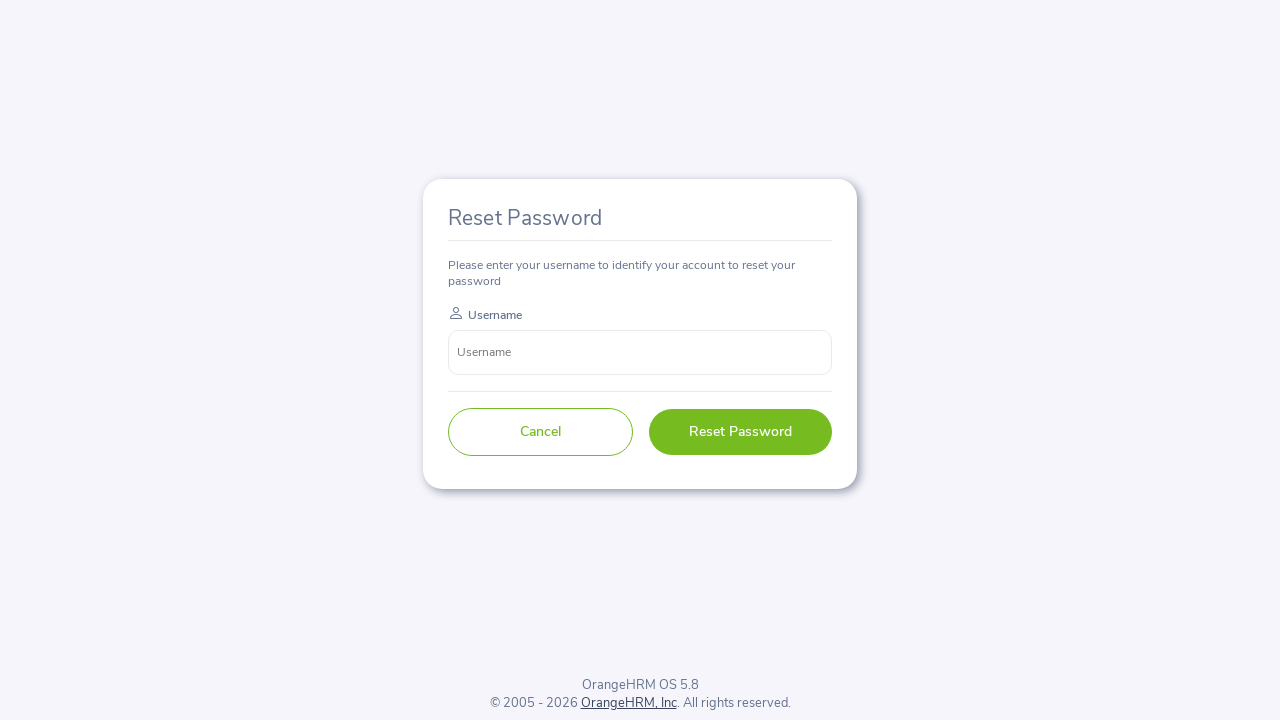